Tests the text-box form on demoqa.com by filling in user name, email, current address, and permanent address fields, then submitting the form and verifying the output.

Starting URL: https://demoqa.com/text-box

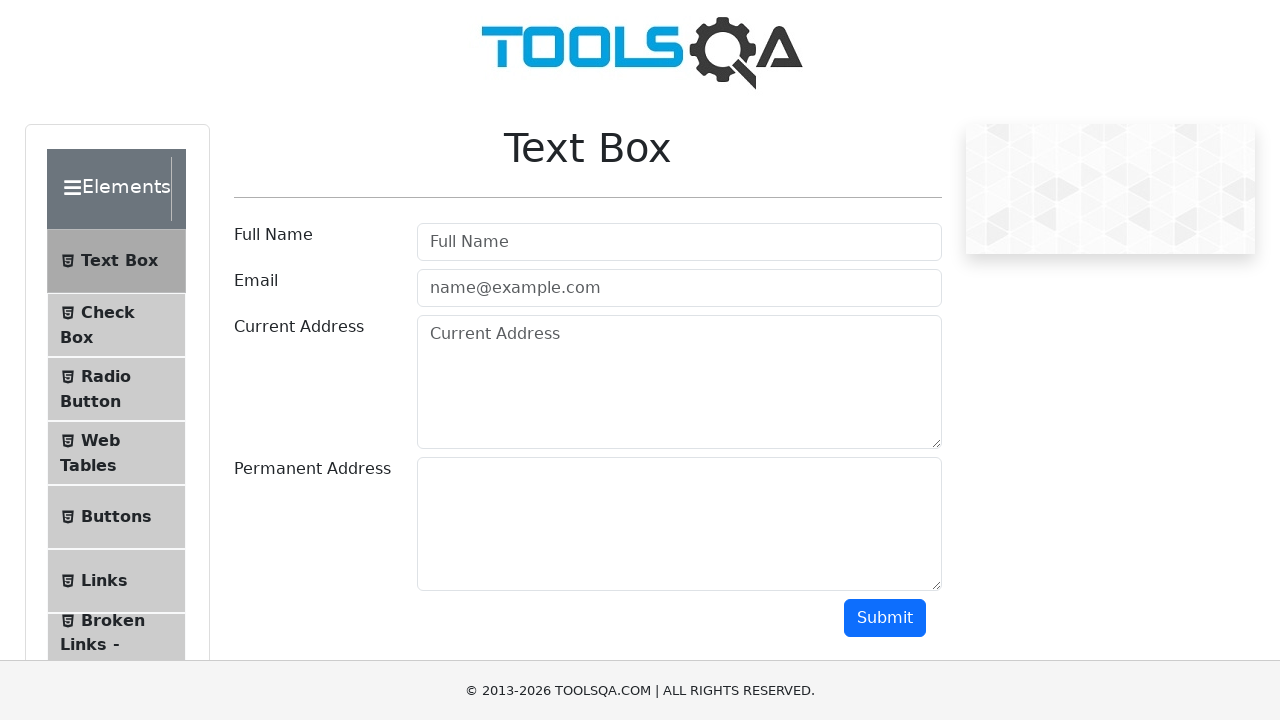

Filled user name field with 'Max' on #userName
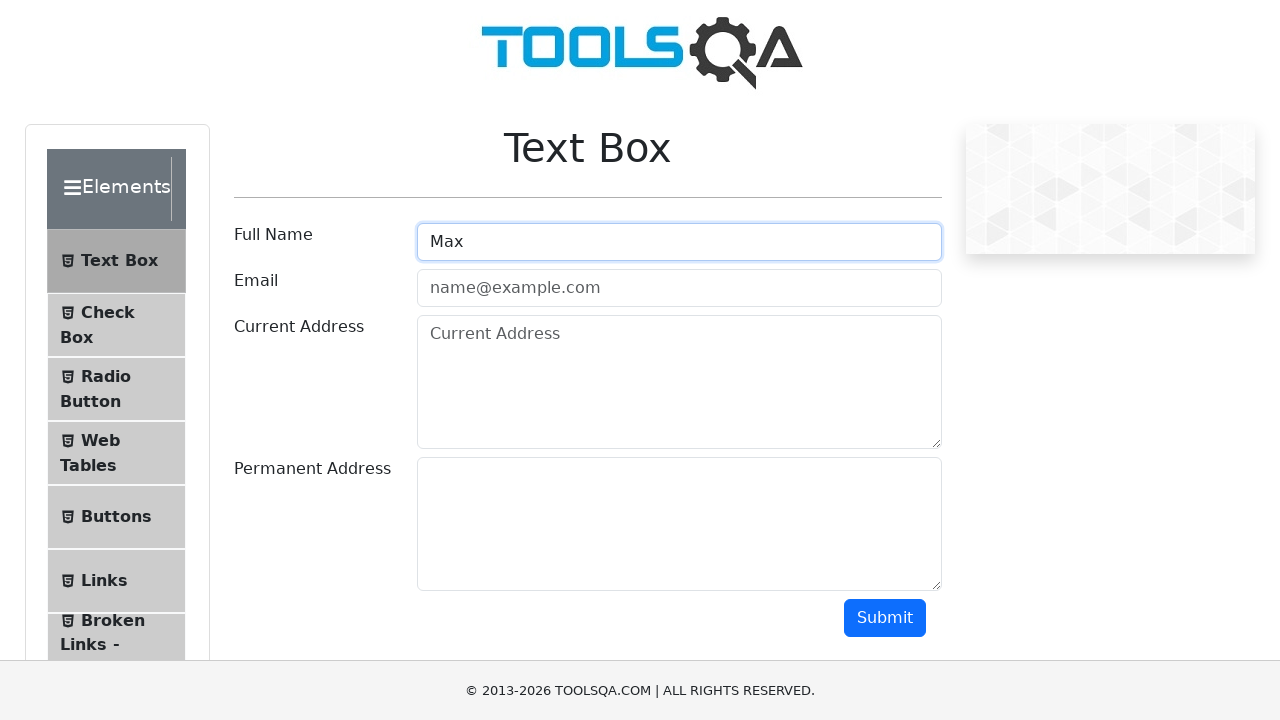

Filled email field with 'BlindFoxKingdom@yandex.com' on #userEmail
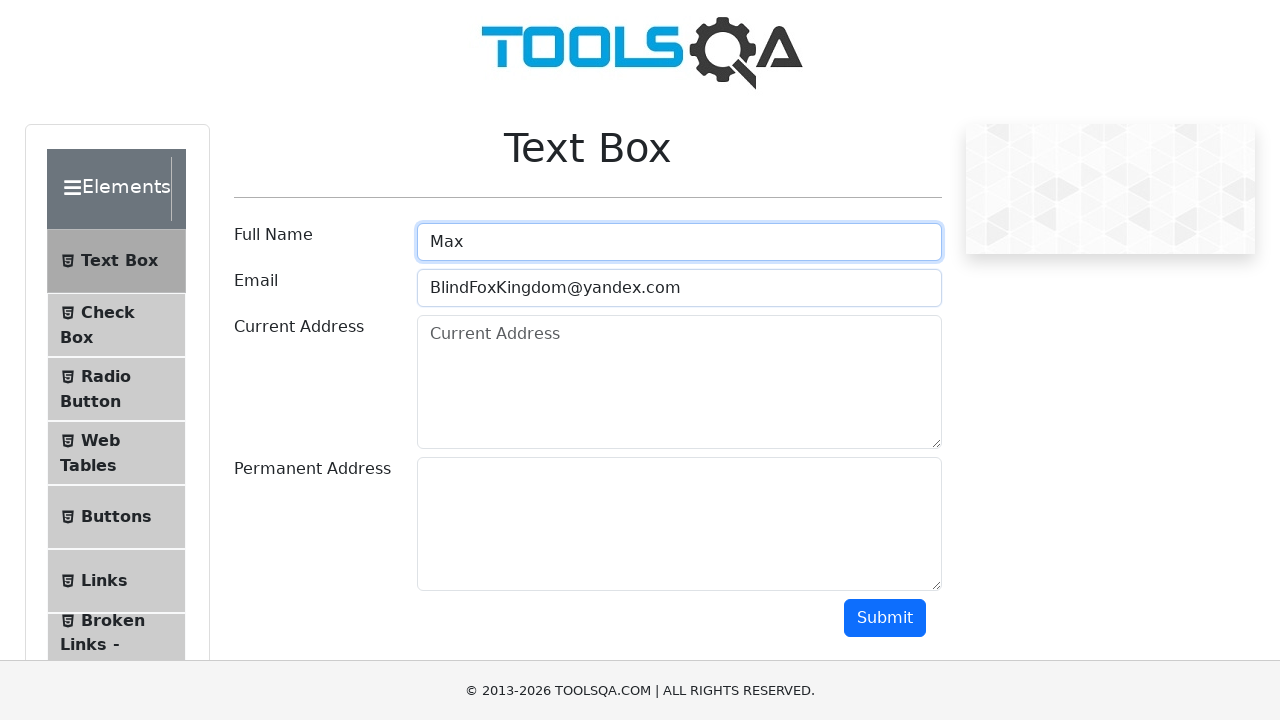

Filled current address field with 'Krukova Street 16 appartment 82' on #currentAddress
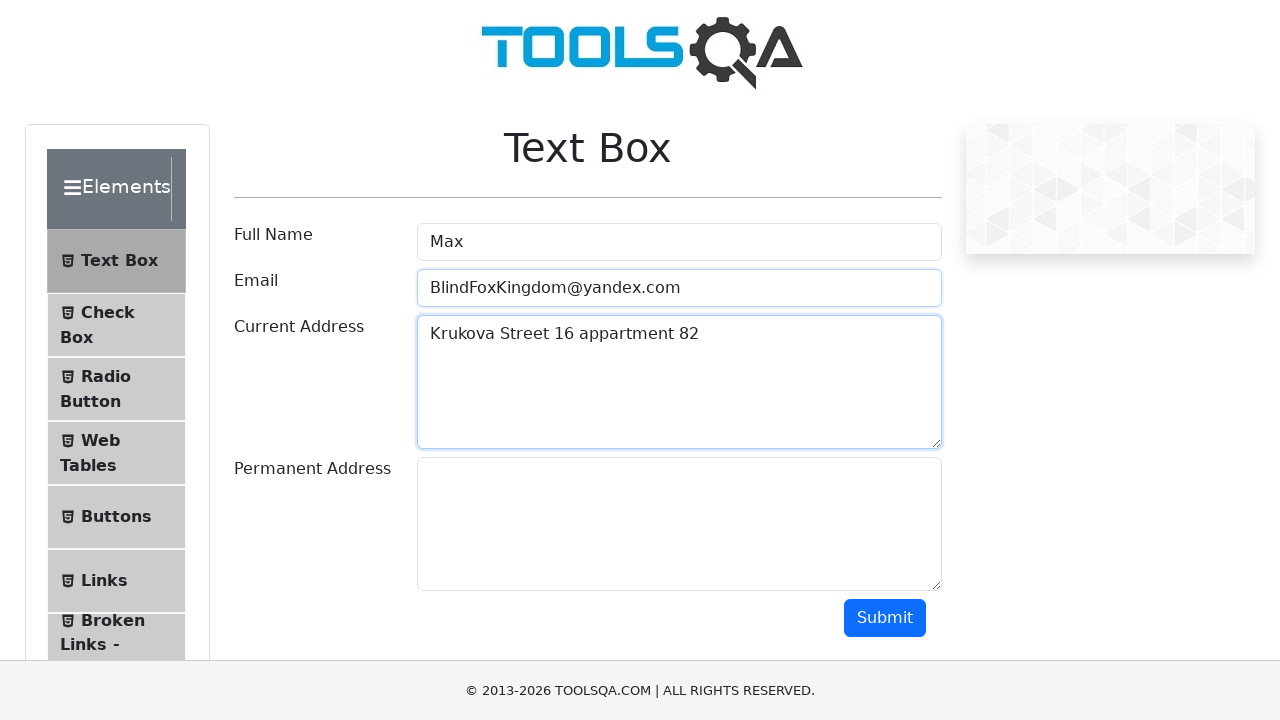

Filled permanent address field with 'New York' on #permanentAddress
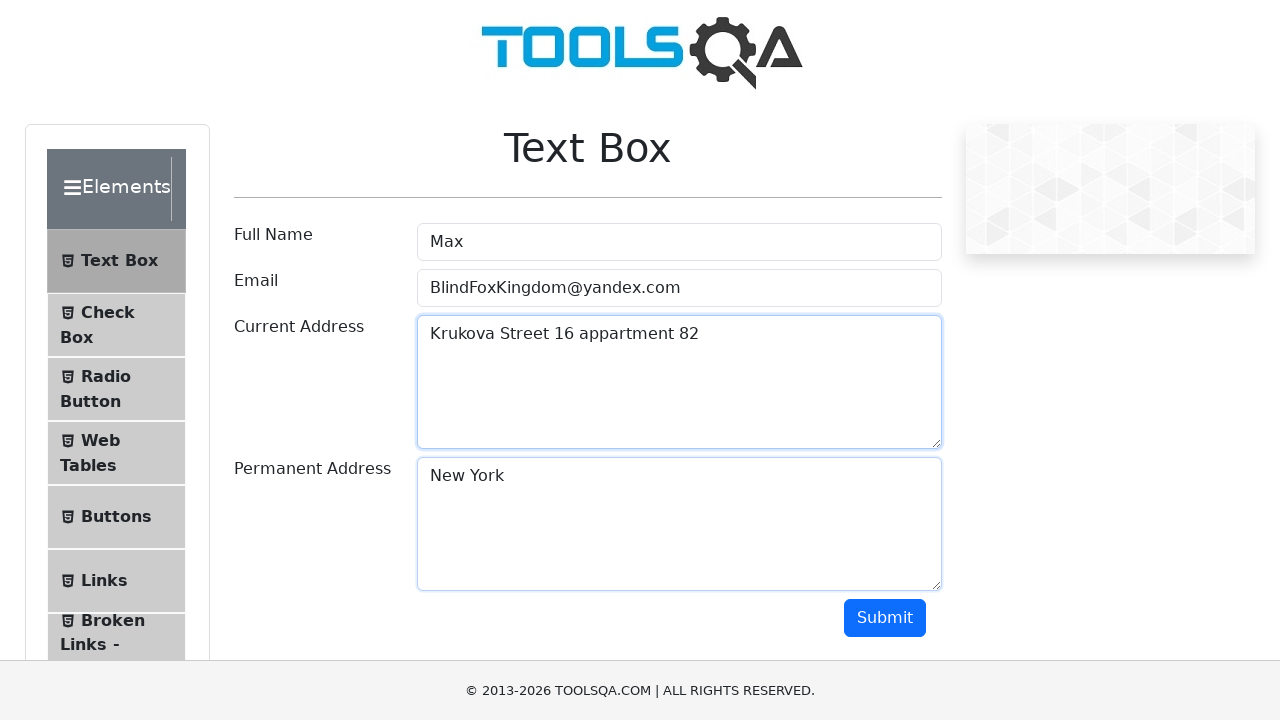

Clicked submit button to submit the form at (885, 618) on #submit
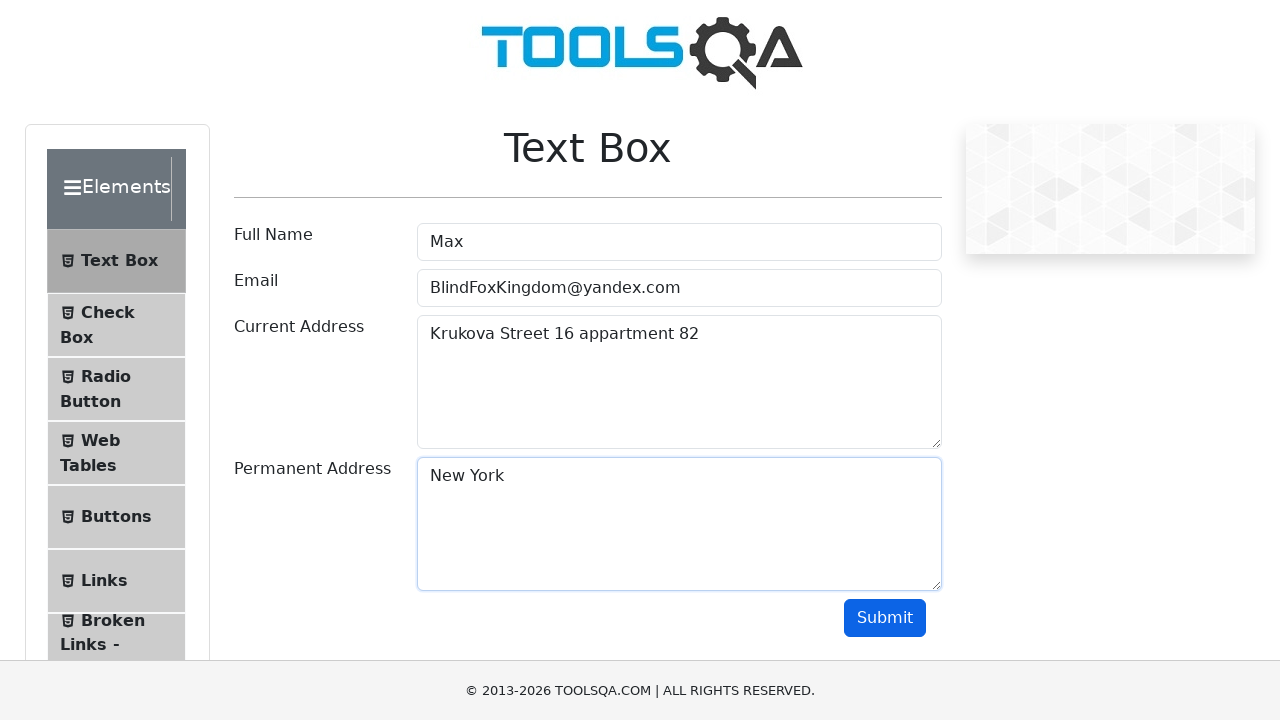

Output section loaded after form submission
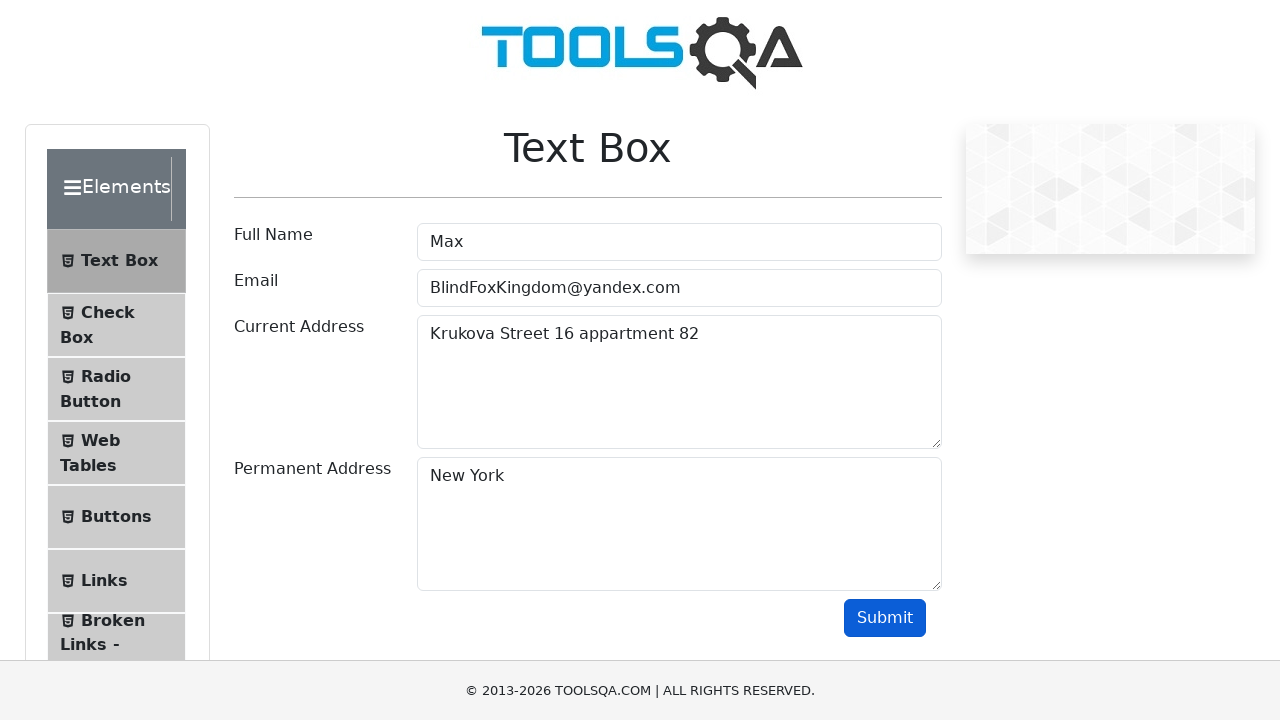

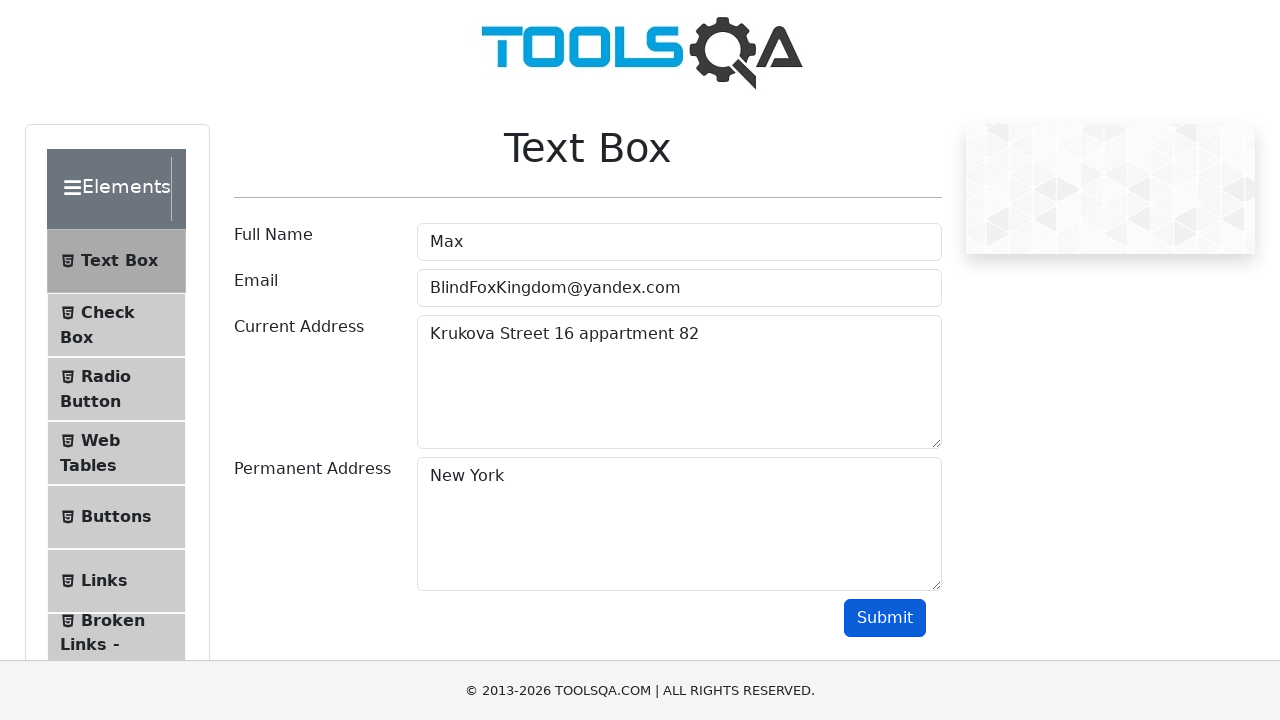